Tests visitor registration with only terms and conditions checked, leaving all other fields blank, verifying register button stays disabled.

Starting URL: http://golds-tongsang-dev.vercel.app/tablet/login

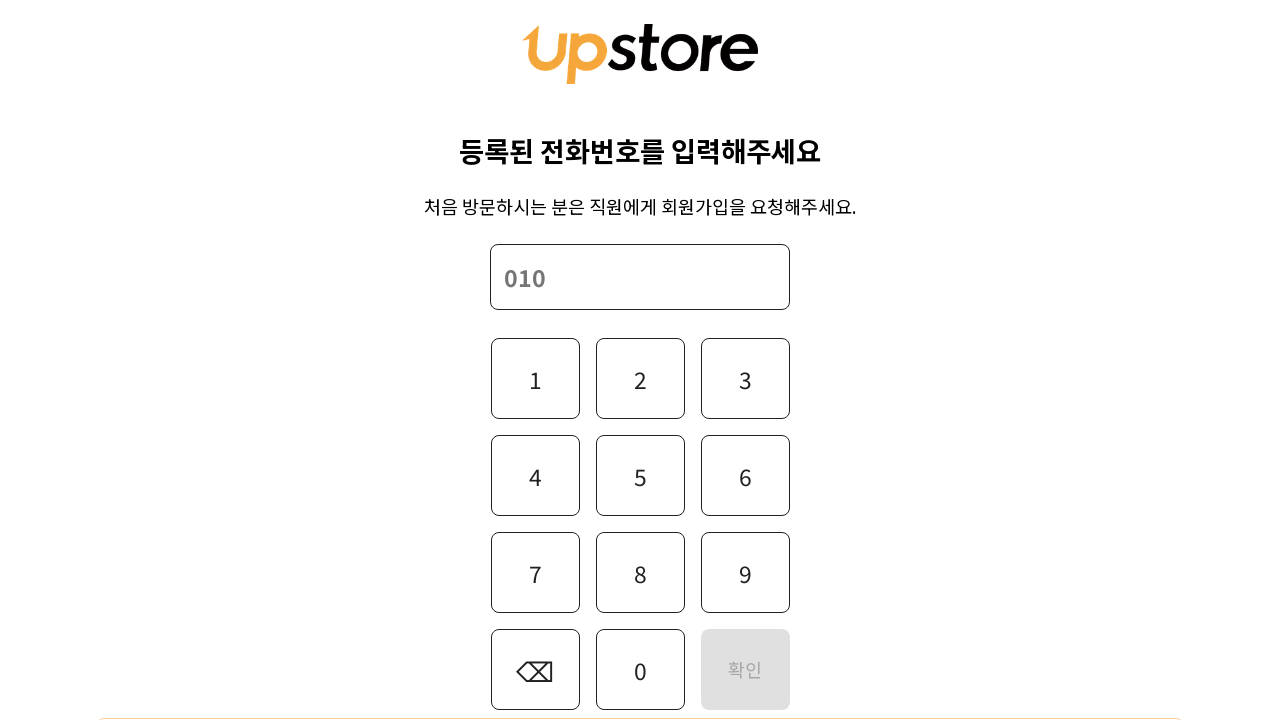

Register button is visible on login page
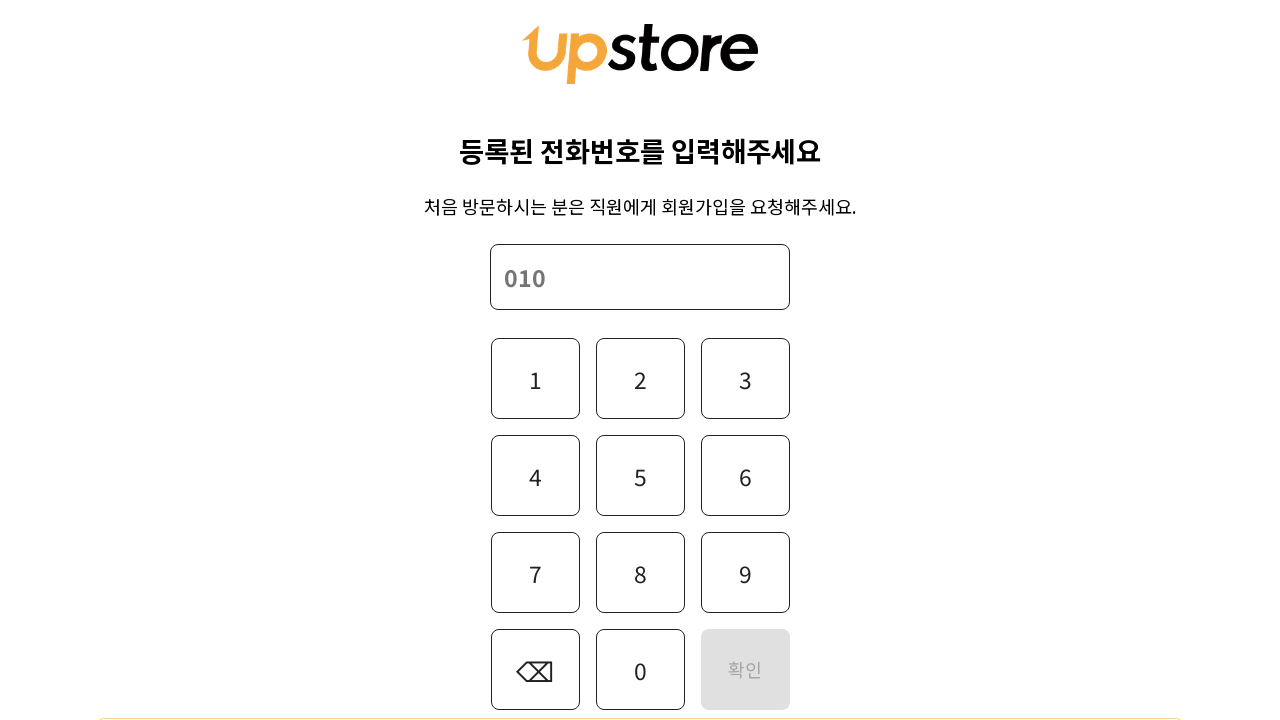

Clicked register button to open sidebar at (640, 690) on [data-testid='register-button']
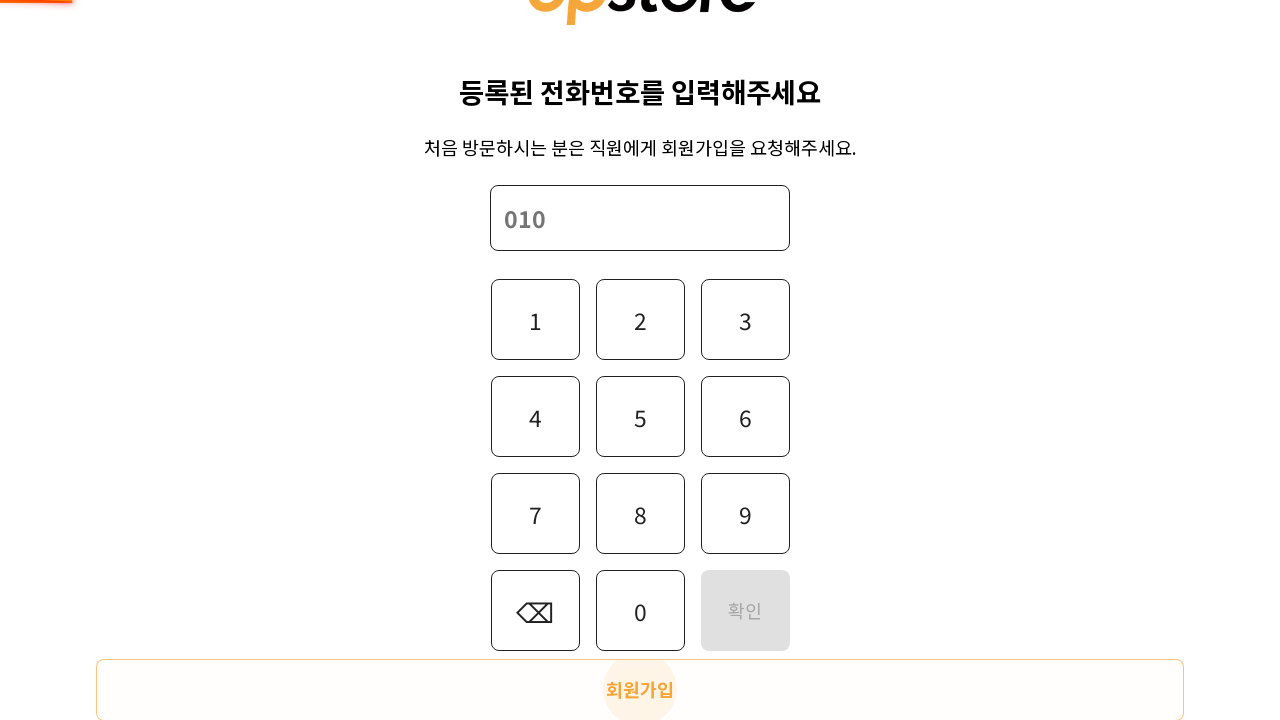

Clicked '회원가입' button to navigate to registration page at (640, 690) on button:has-text('회원가입')
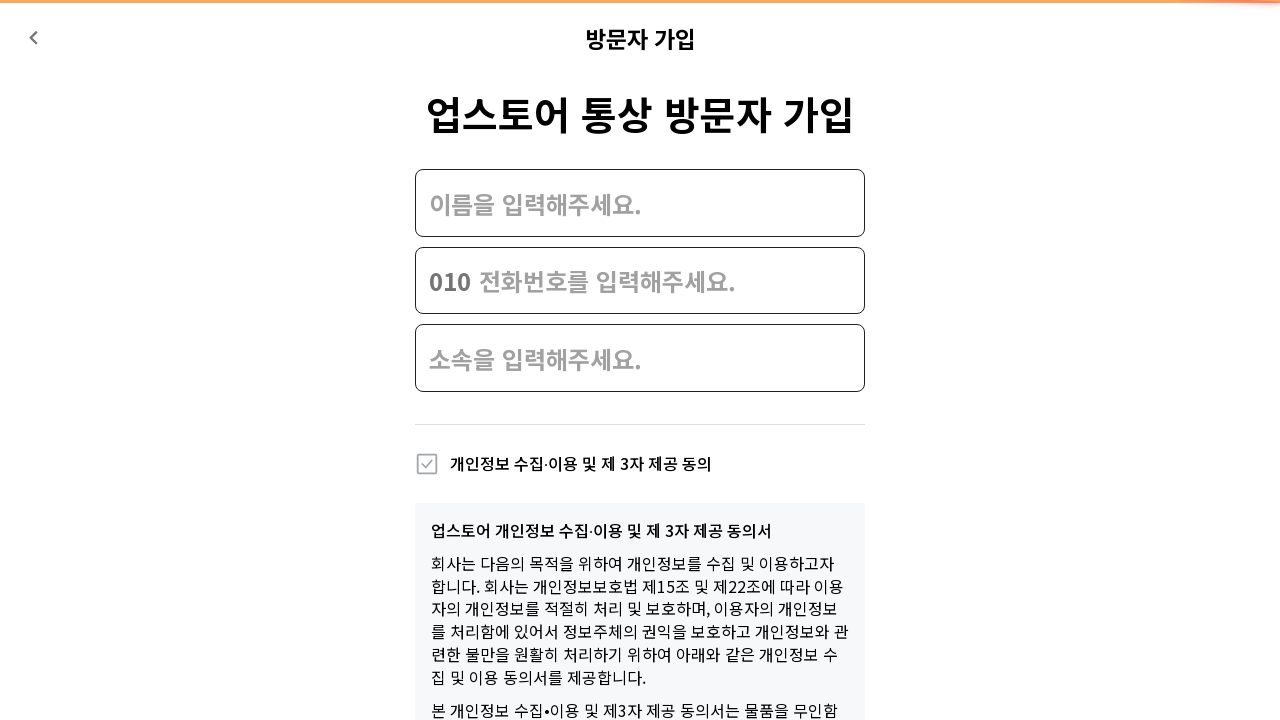

Visitor registration page loaded
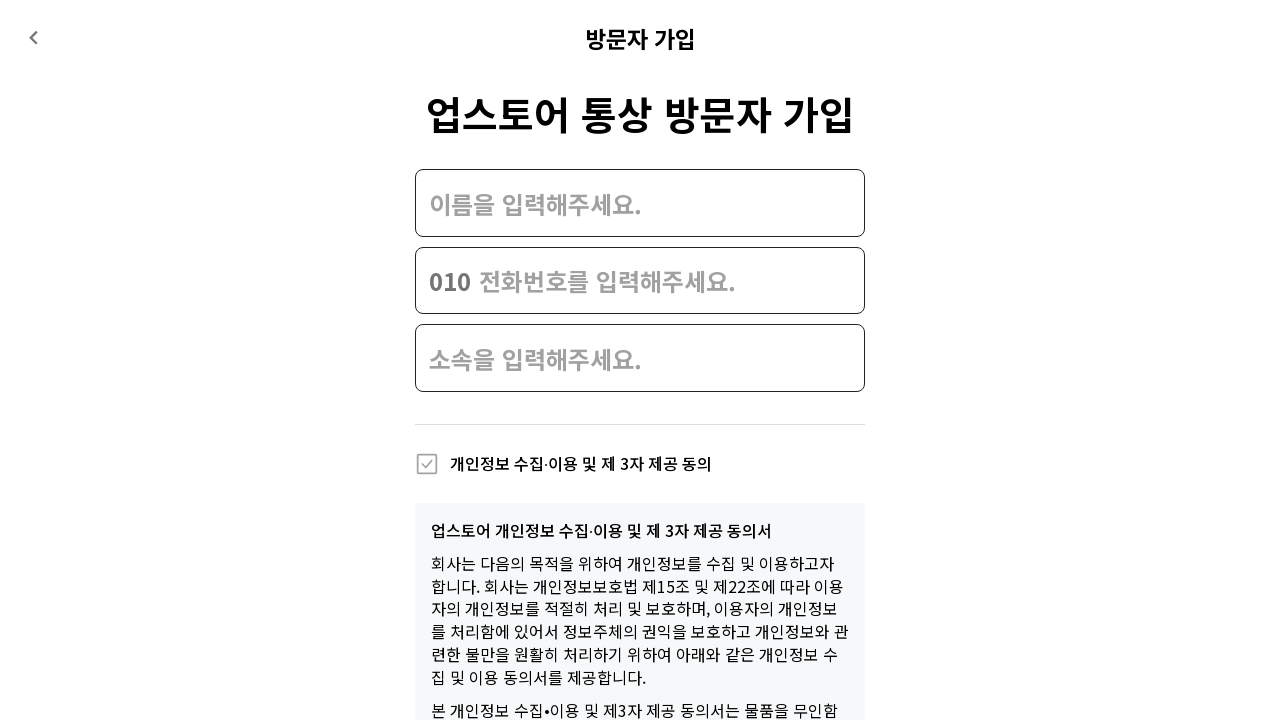

Checked terms and conditions checkbox, leaving name, affiliation, and phone number blank at (558, 464) on label:has-text('개인정보 수집∙이용 및 제 3자 제공 동의')
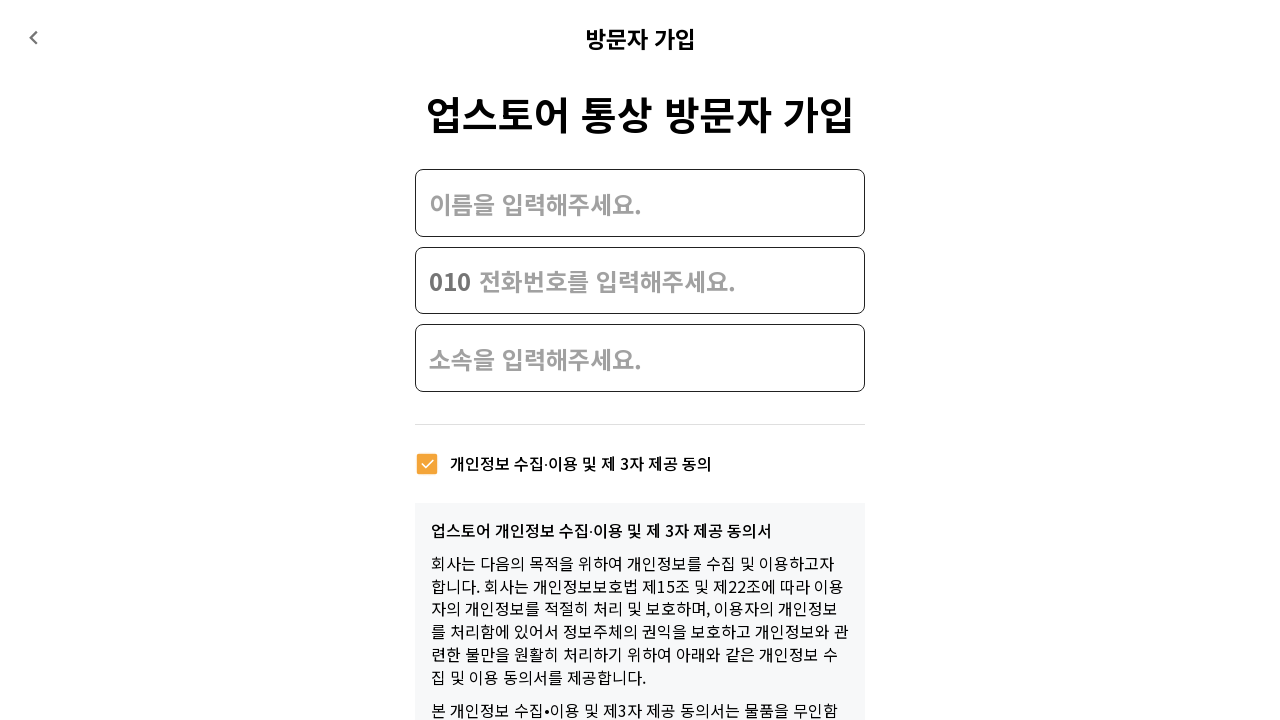

Verified register button remains disabled with only terms and conditions checked
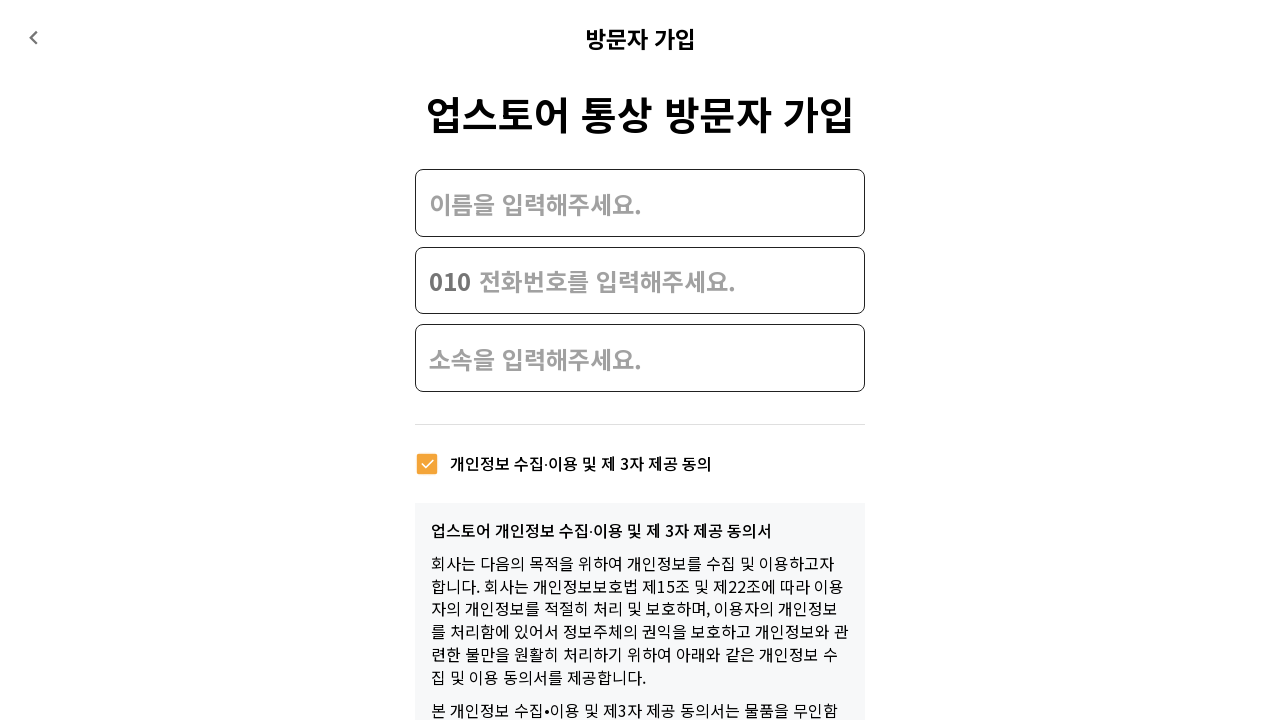

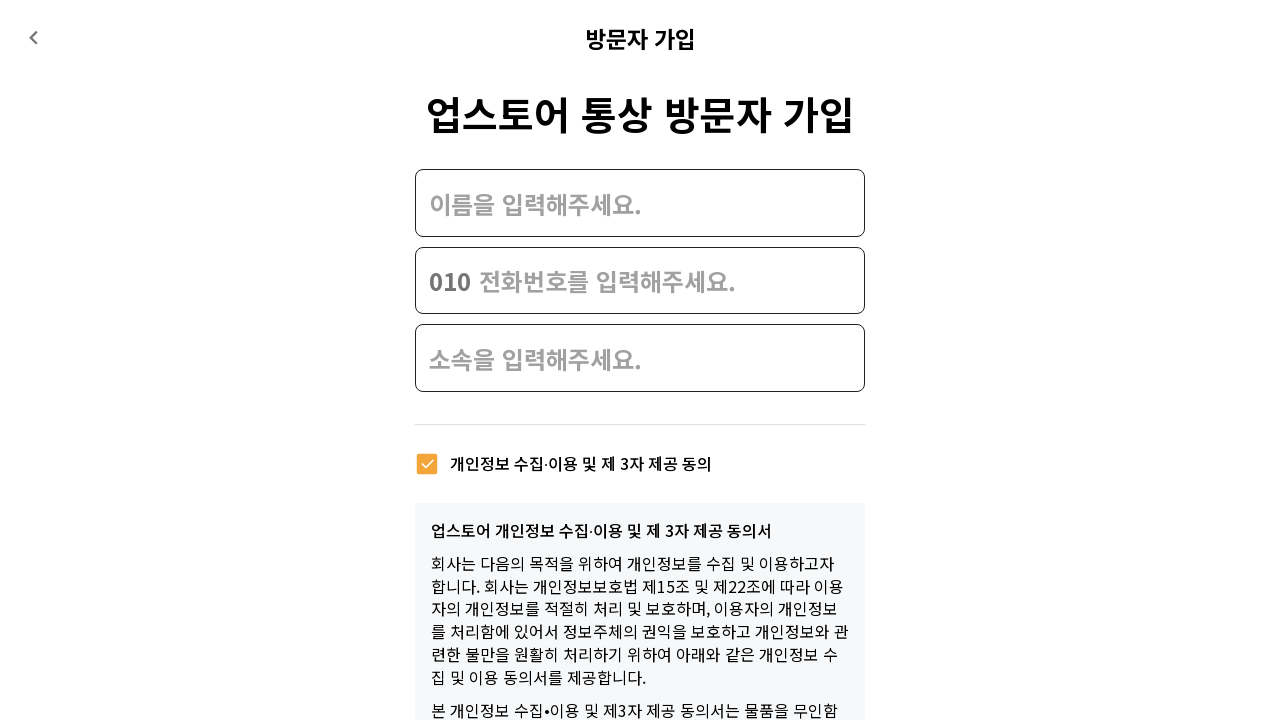